Navigates to Zoloto Valves website, clicks on manufacturing link, then clicks on About Us link

Starting URL: https://www.zolotovalves.com/

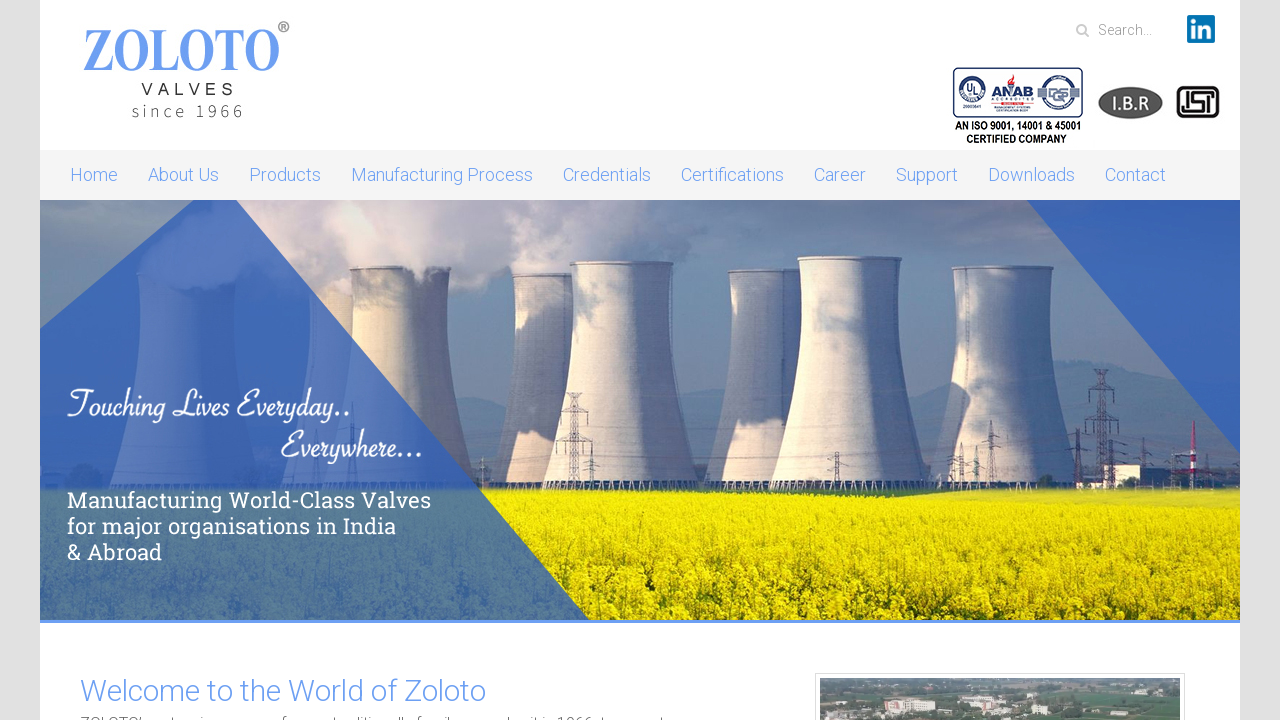

Navigated to Zoloto Valves website
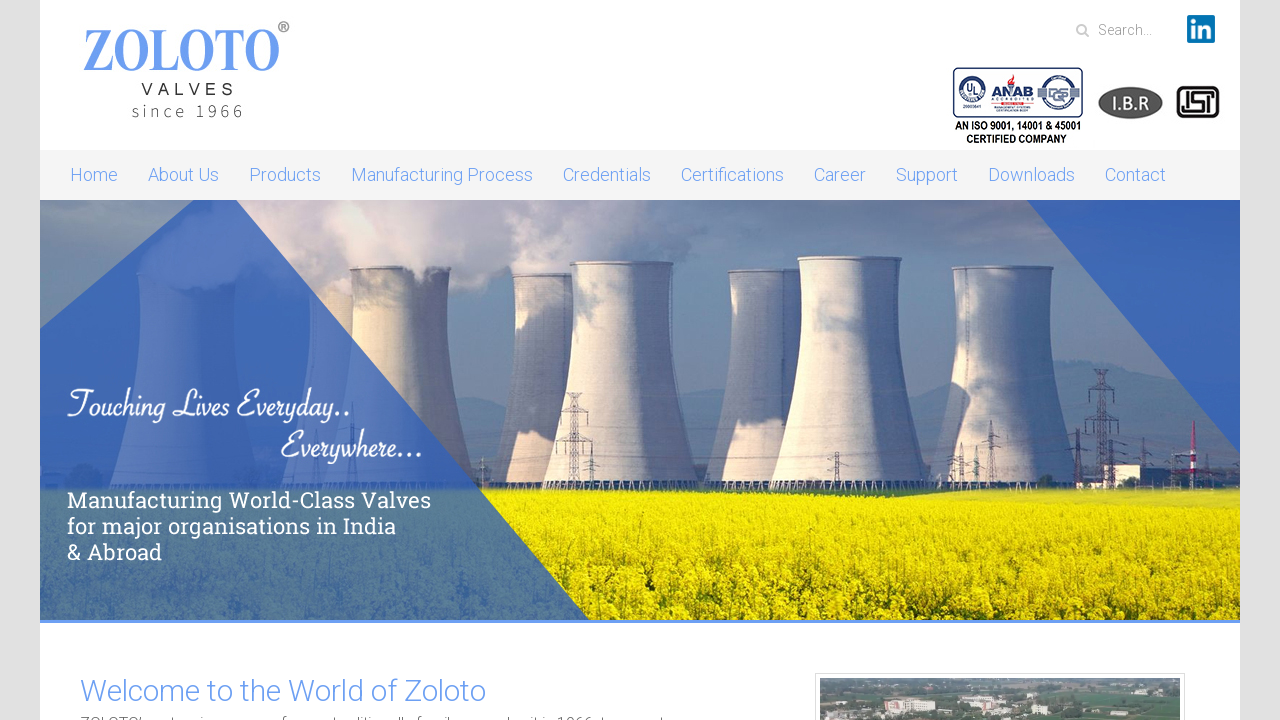

Clicked on manufacturing link at (442, 175) on a[href*='manufacturing']
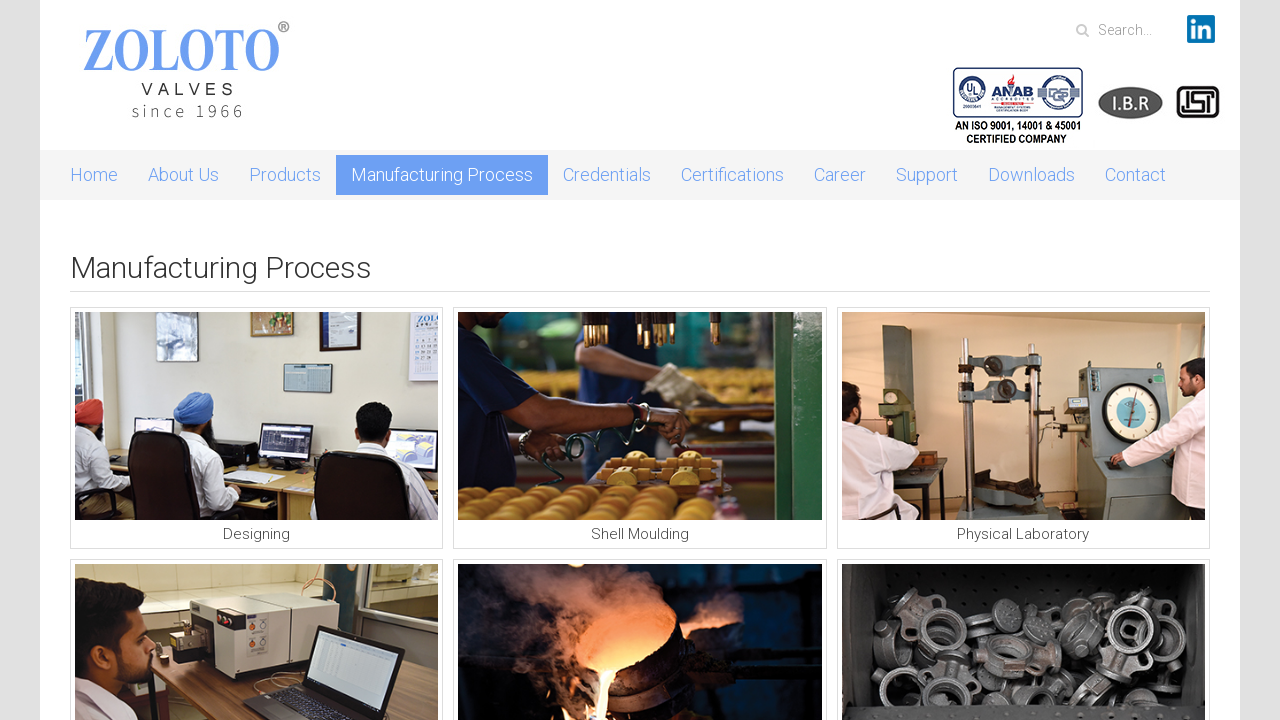

Manufacturing page loaded with thumbnail captions
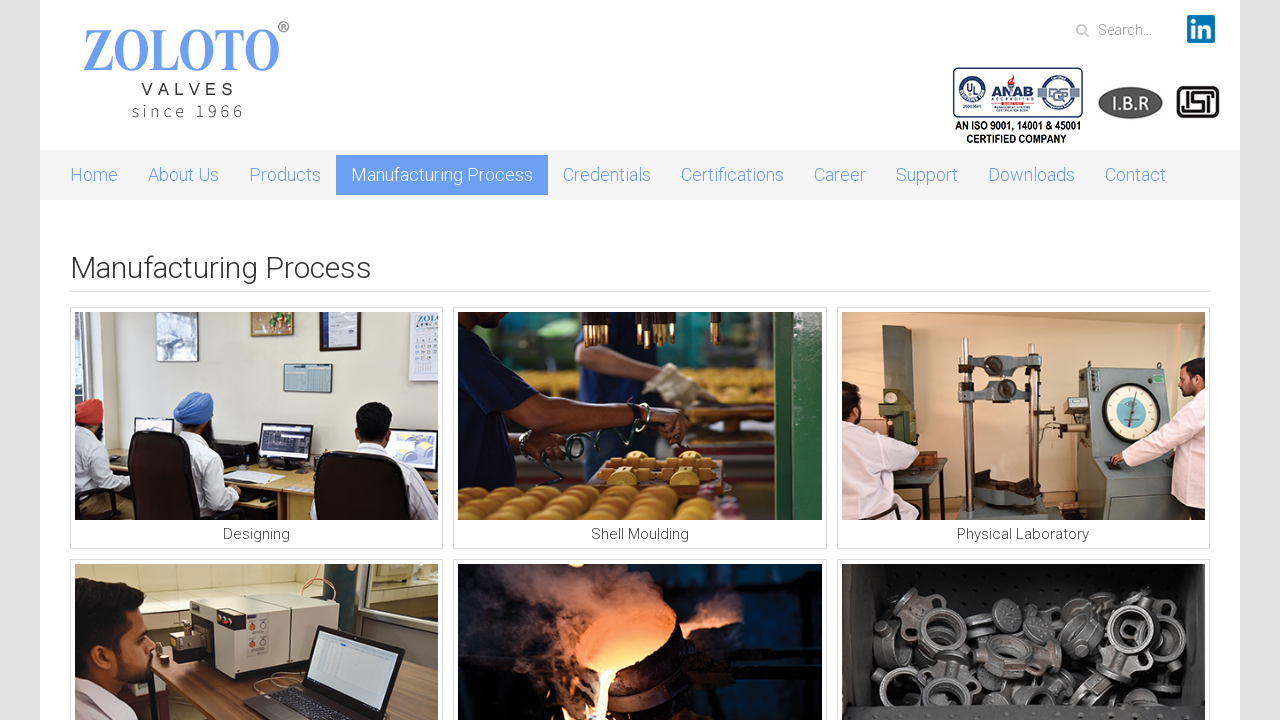

Clicked on About Us link at (184, 175) on xpath=//a[text()='About Us']
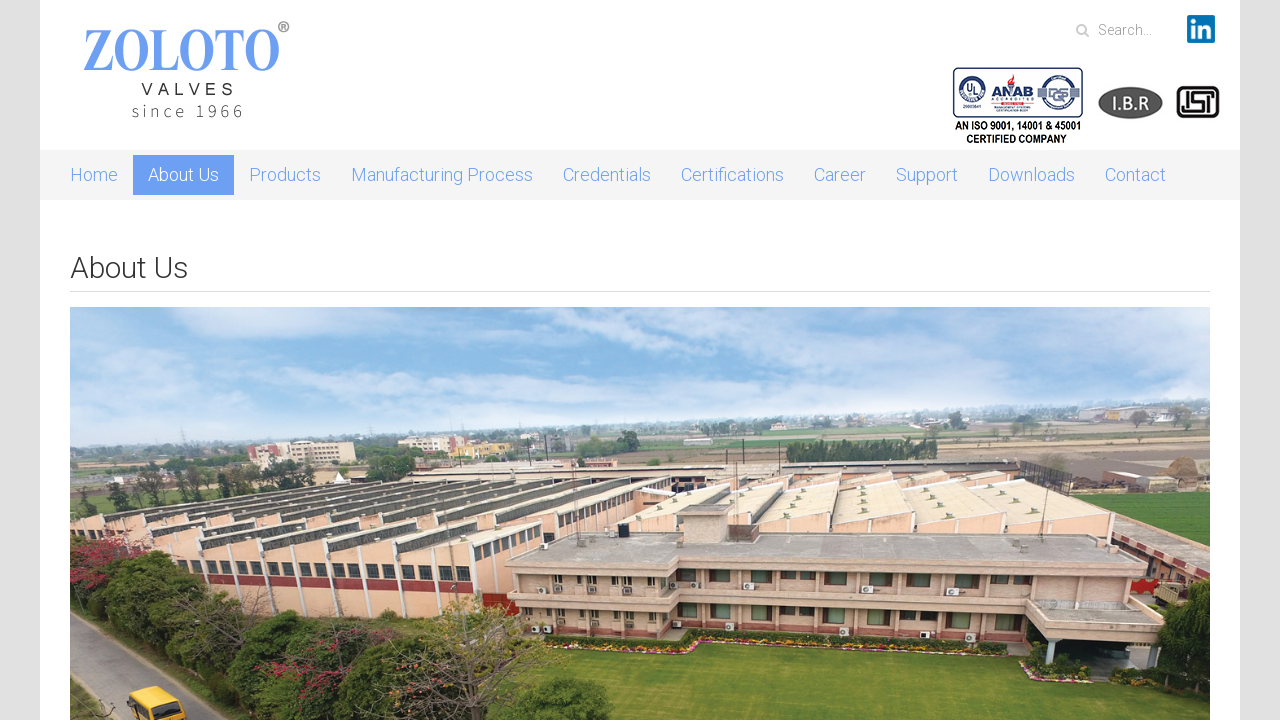

Waited for About Us page to fully load
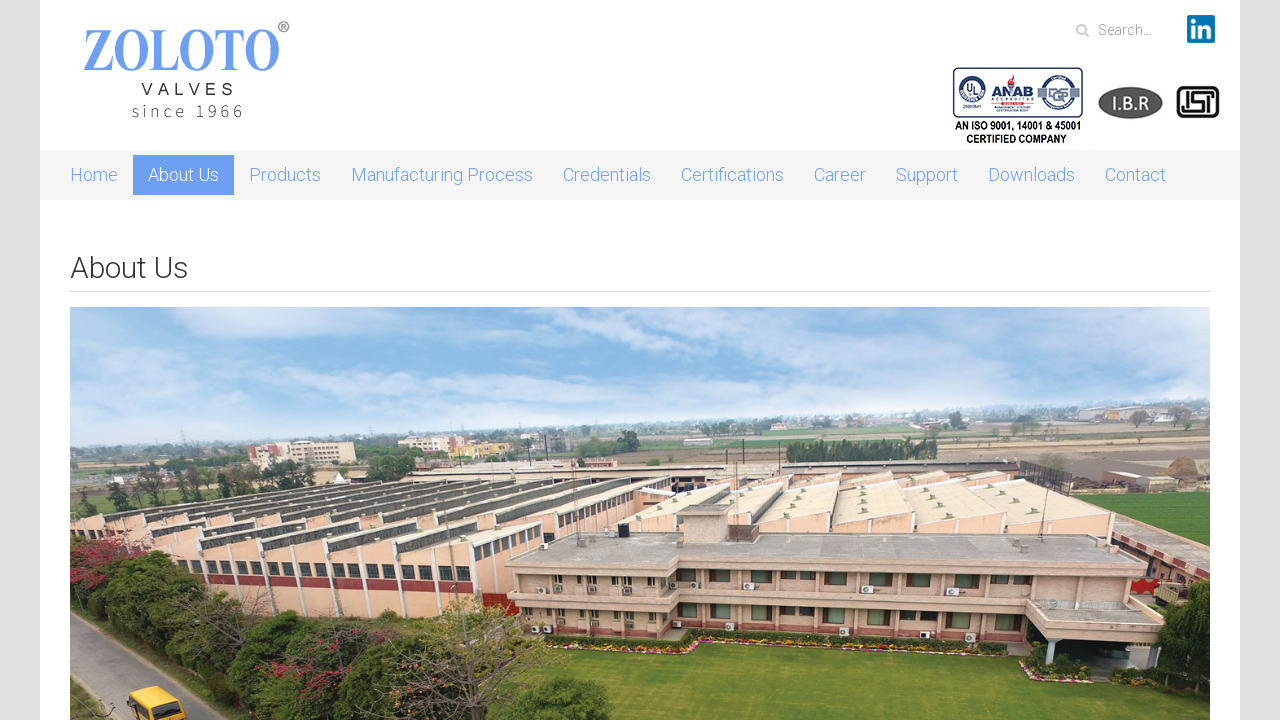

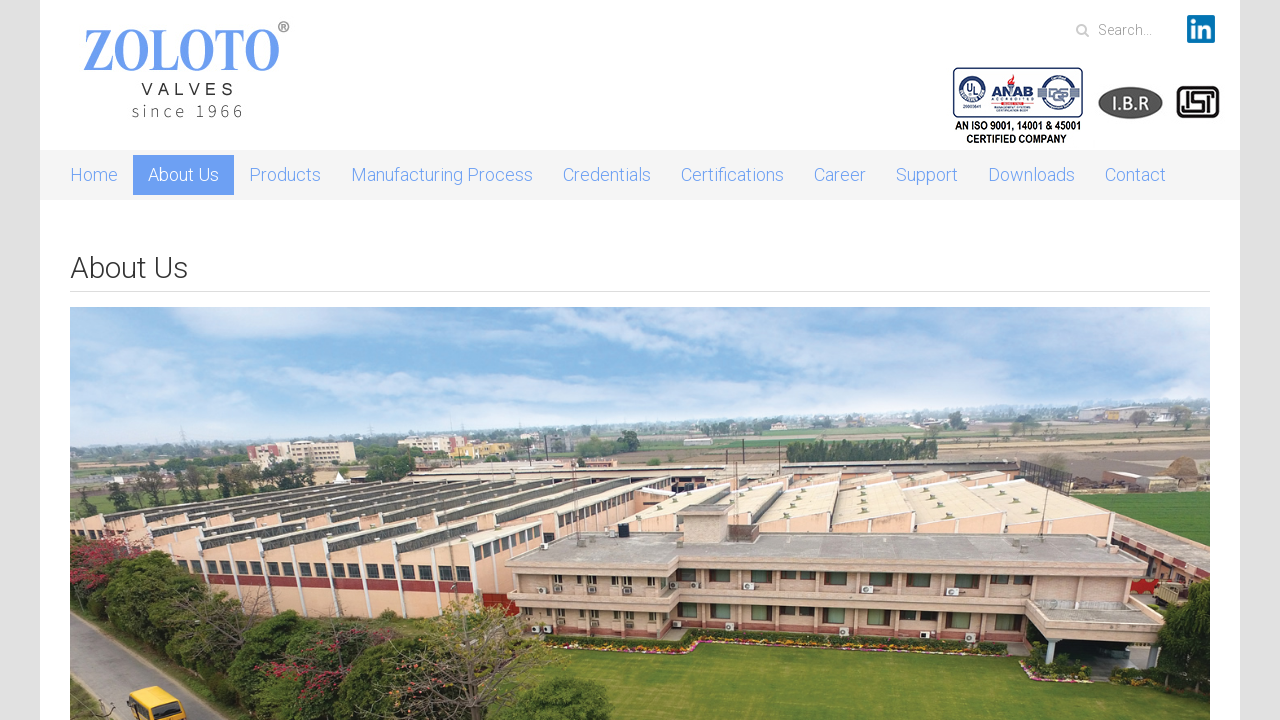